Tests JavaScript confirm dialog by dismissing it and verifying the cancel result message

Starting URL: https://the-internet.herokuapp.com/javascript_alerts

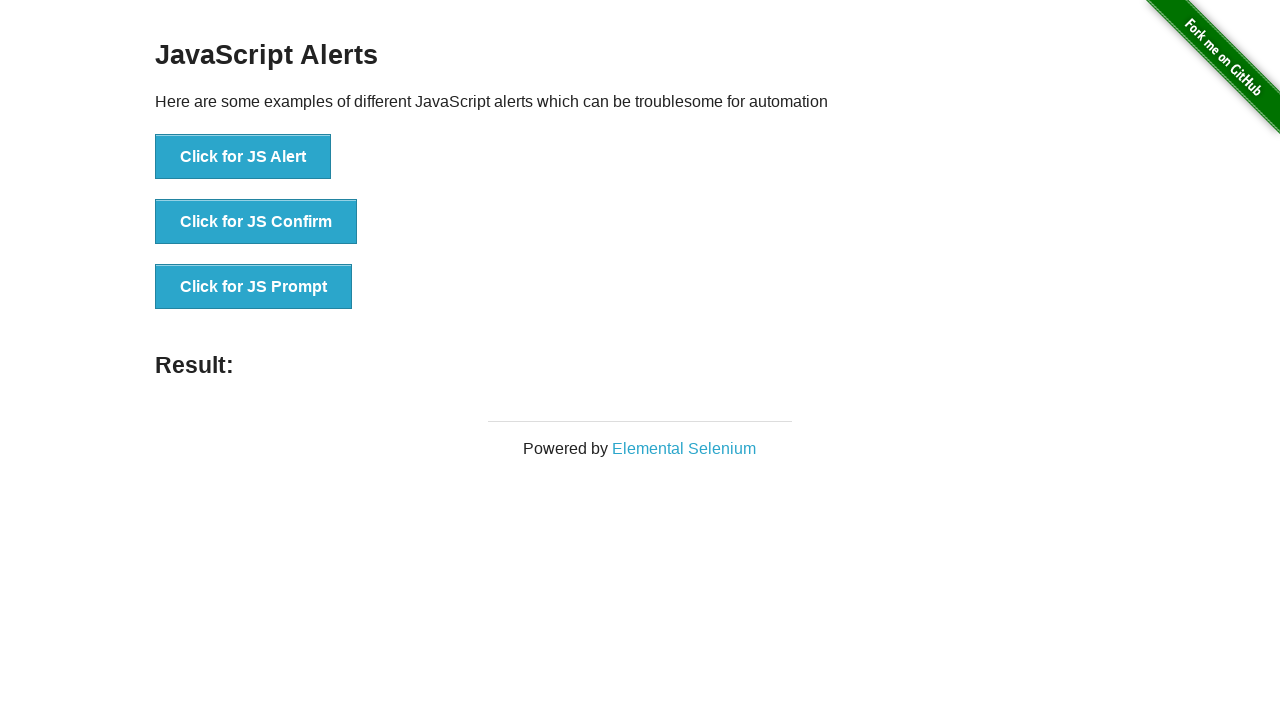

Set up dialog handler to dismiss the confirm dialog
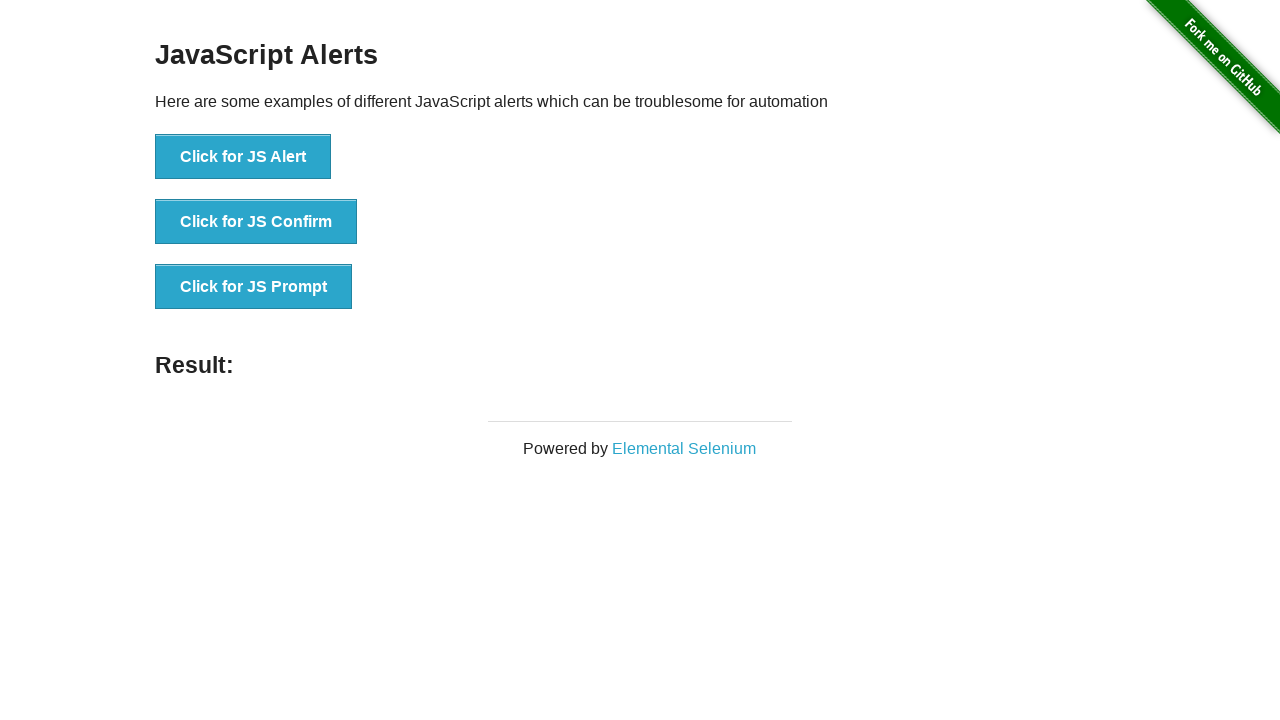

Clicked the JS Confirm button at (256, 222) on internal:role=button[name="Click for JS Confirm"i]
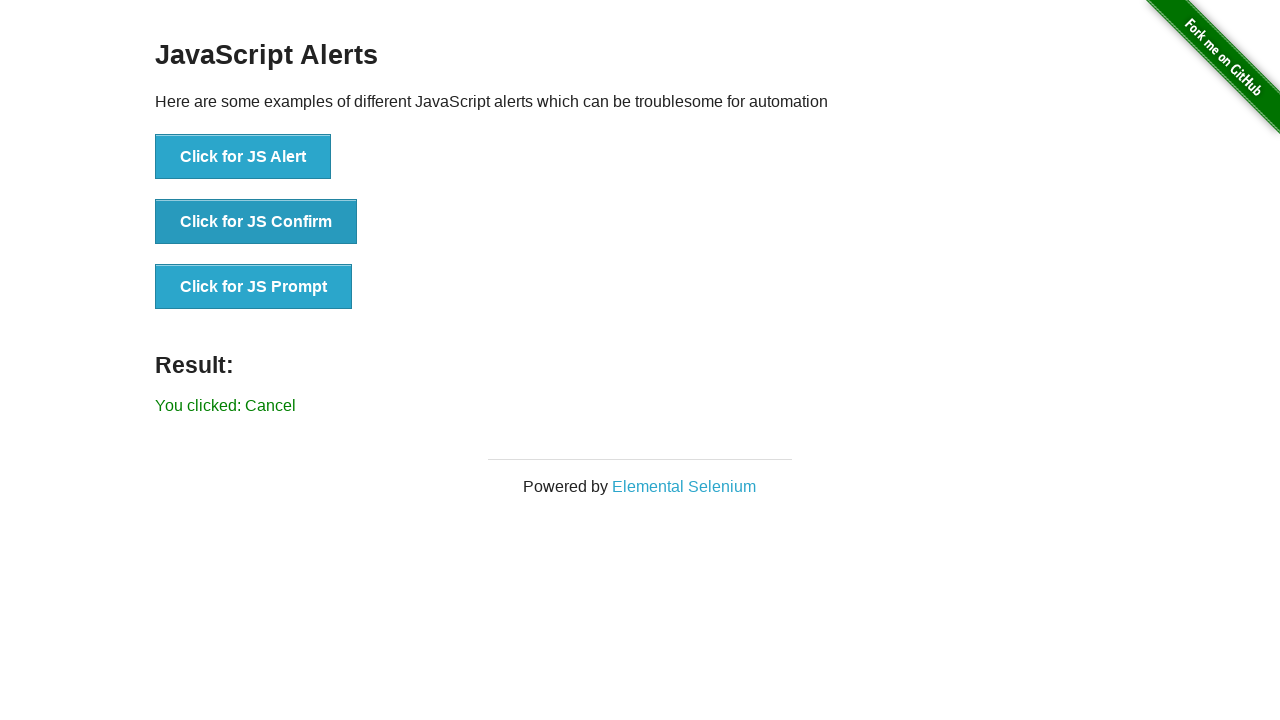

Waited for result message element to appear
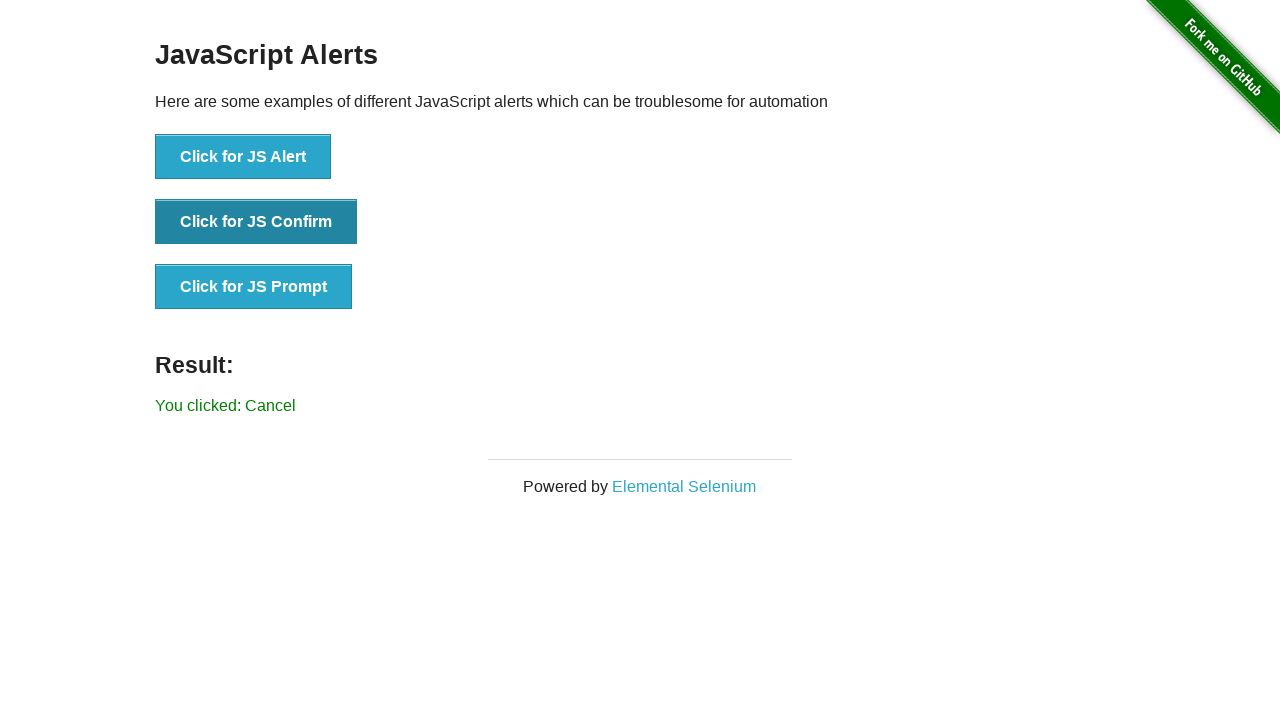

Verified result message shows 'You clicked: Cancel'
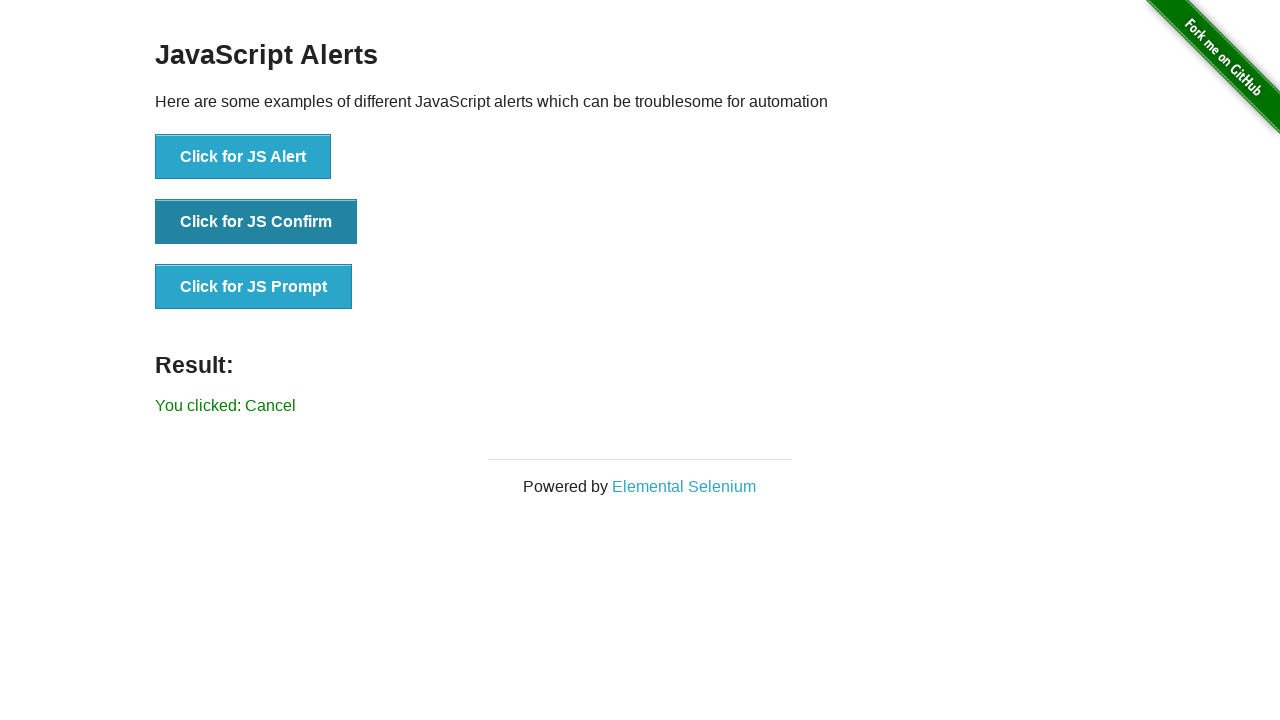

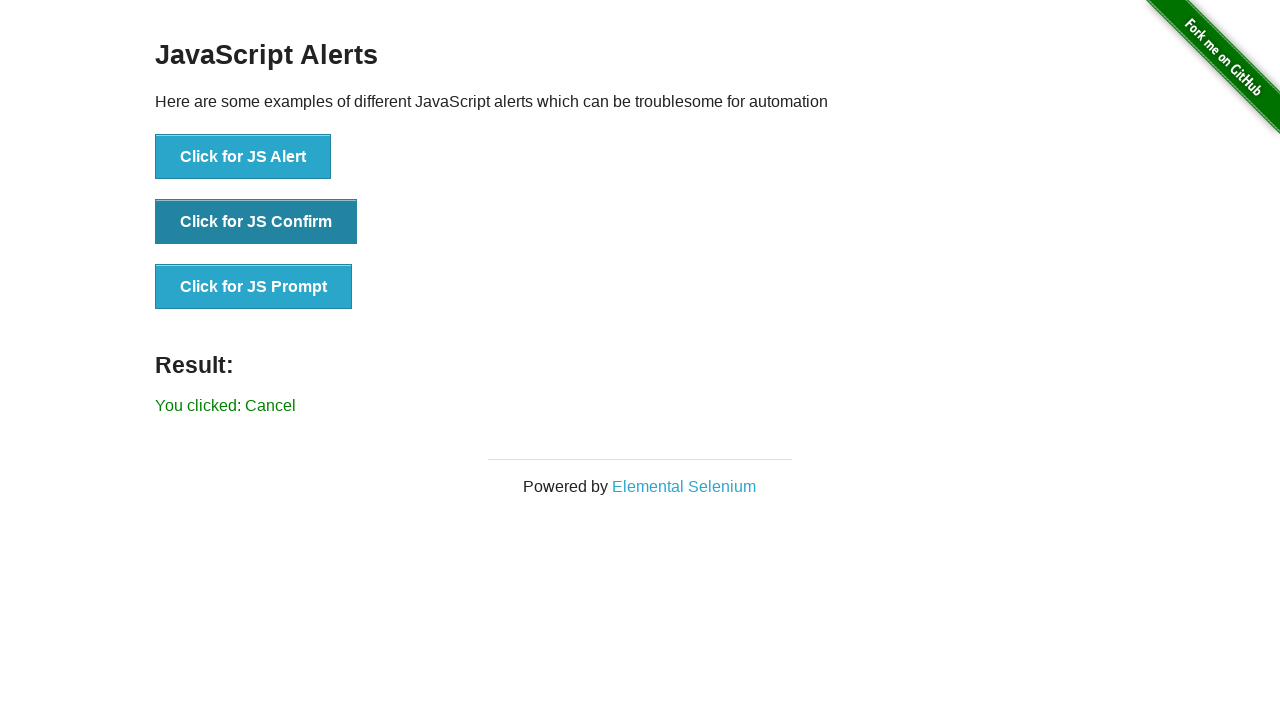